Tests clicking a "delete" link on the Challenging DOM page and verifies the URL updates with the #delete hash fragment

Starting URL: https://the-internet.herokuapp.com/challenging_dom

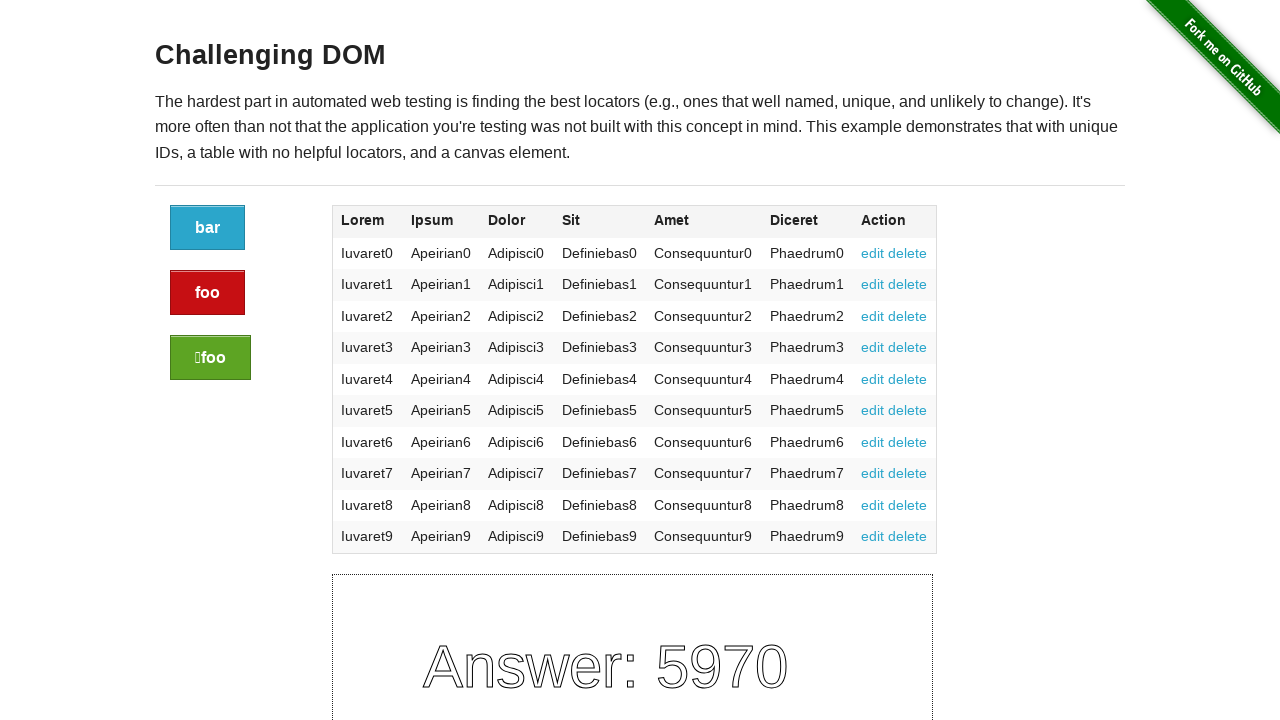

Clicked the delete link on Challenging DOM page at (908, 253) on a[href='#delete']
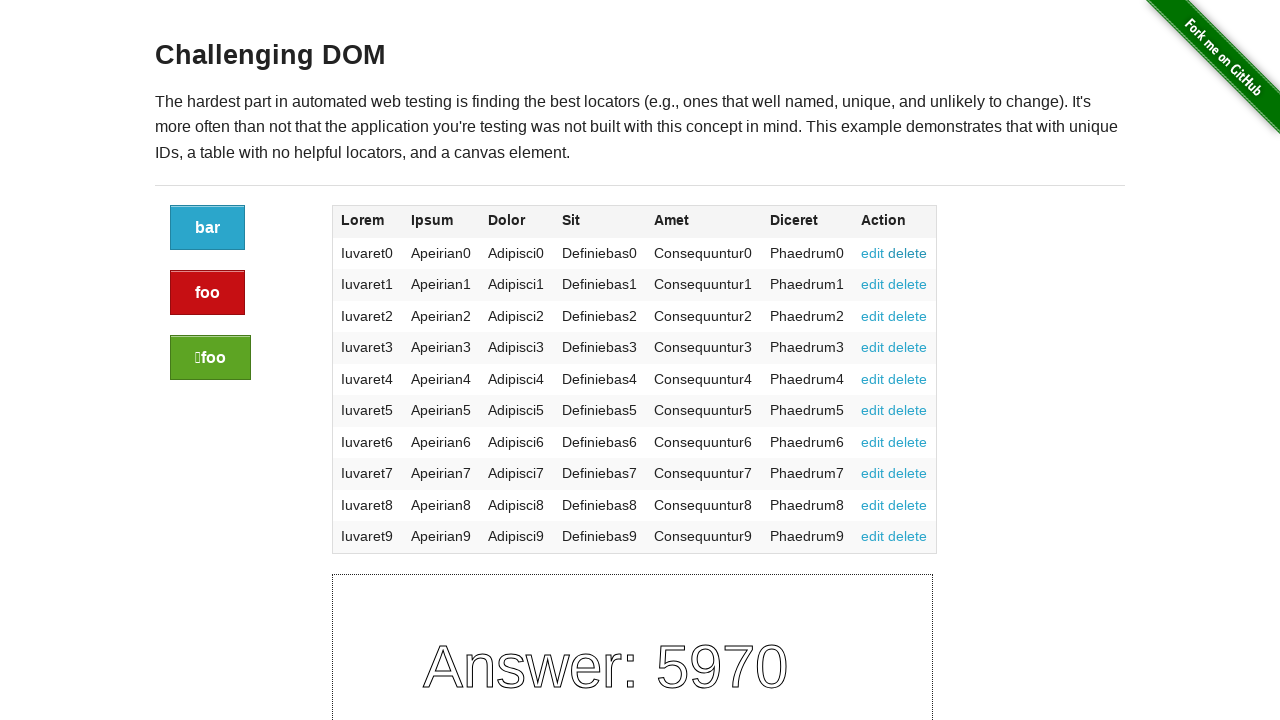

URL updated to include #delete hash fragment
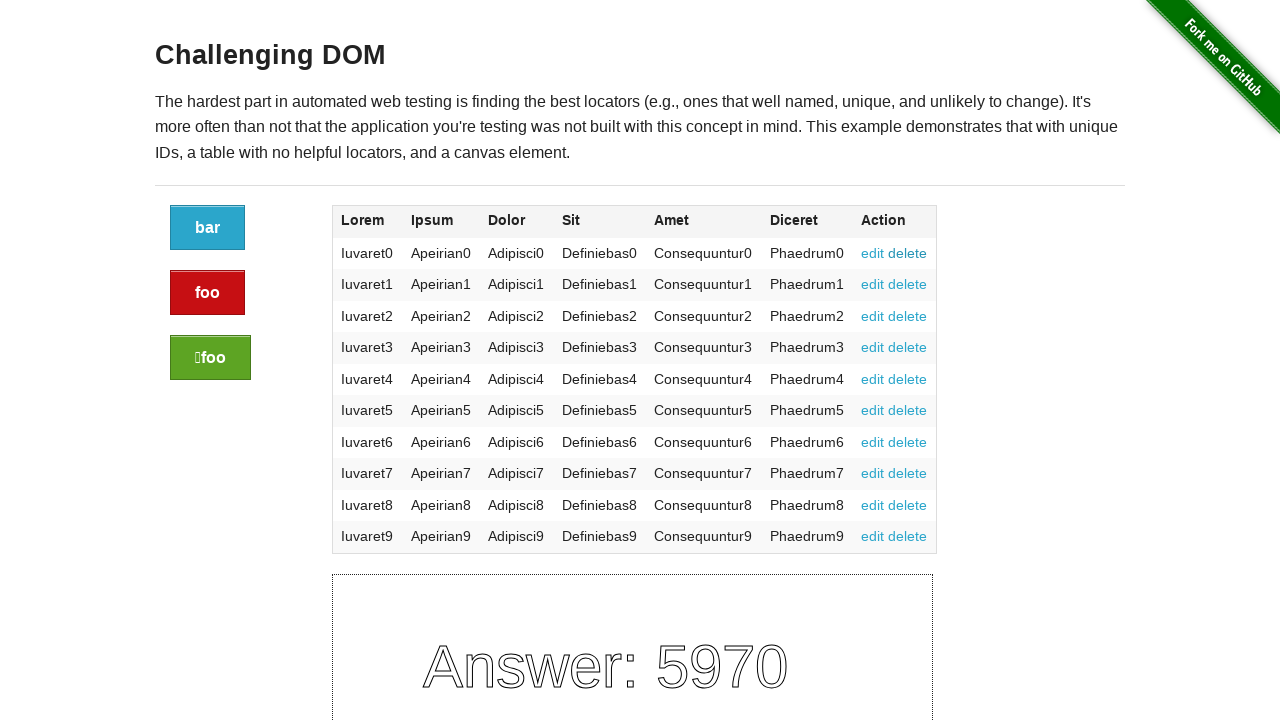

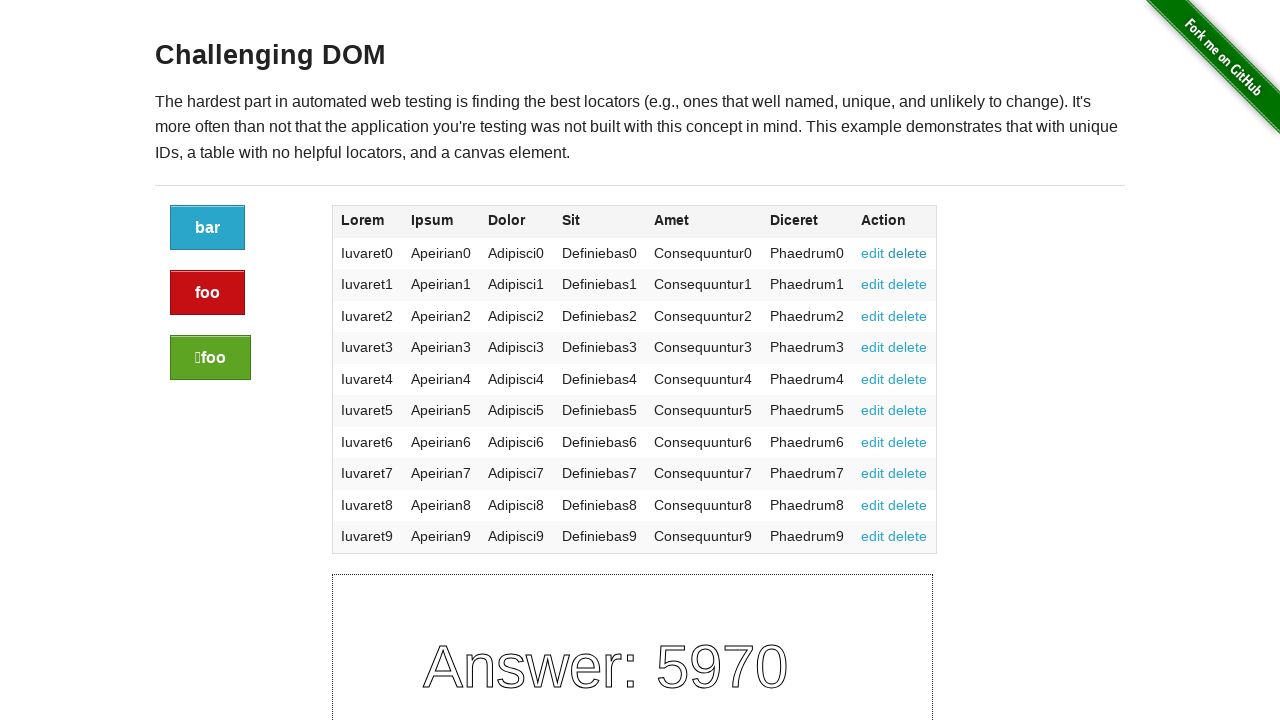